Tests e-commerce functionality including search, add to cart, promo code application, and price verification on an eKart site

Starting URL: https://rahulshettyacademy.com/seleniumPractise/

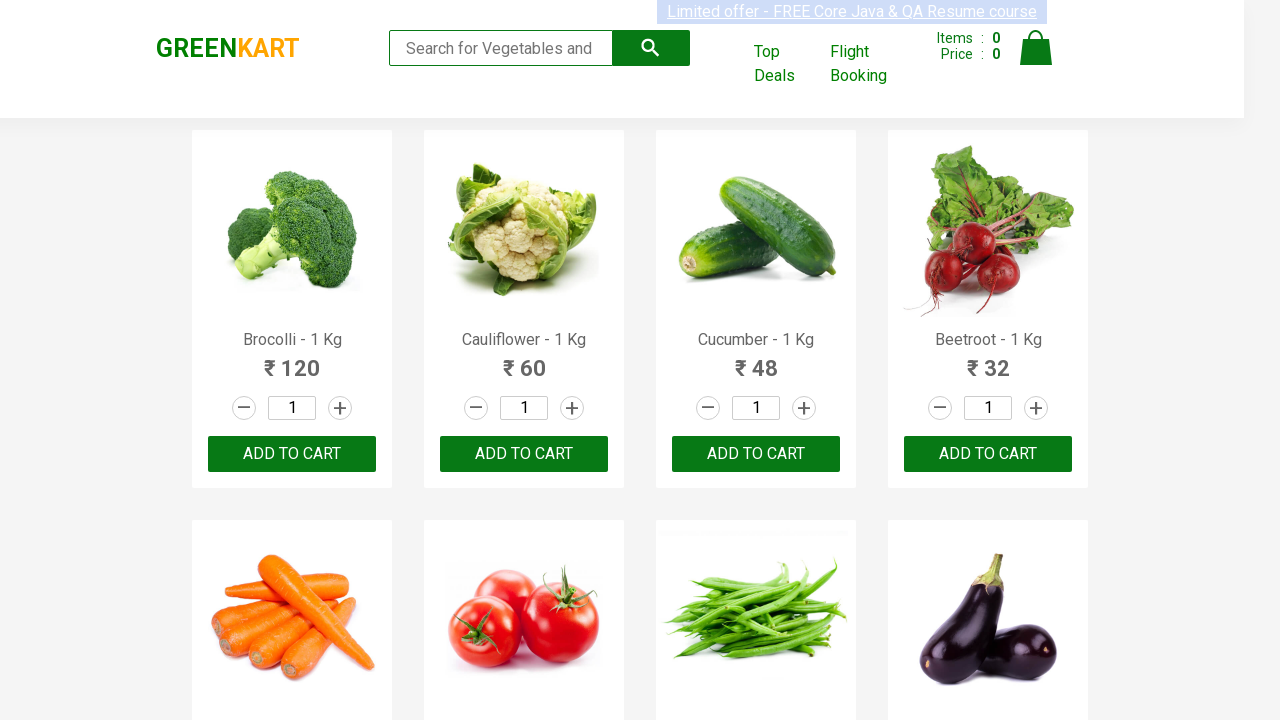

Filled search field with 'ber' on input.search-keyword
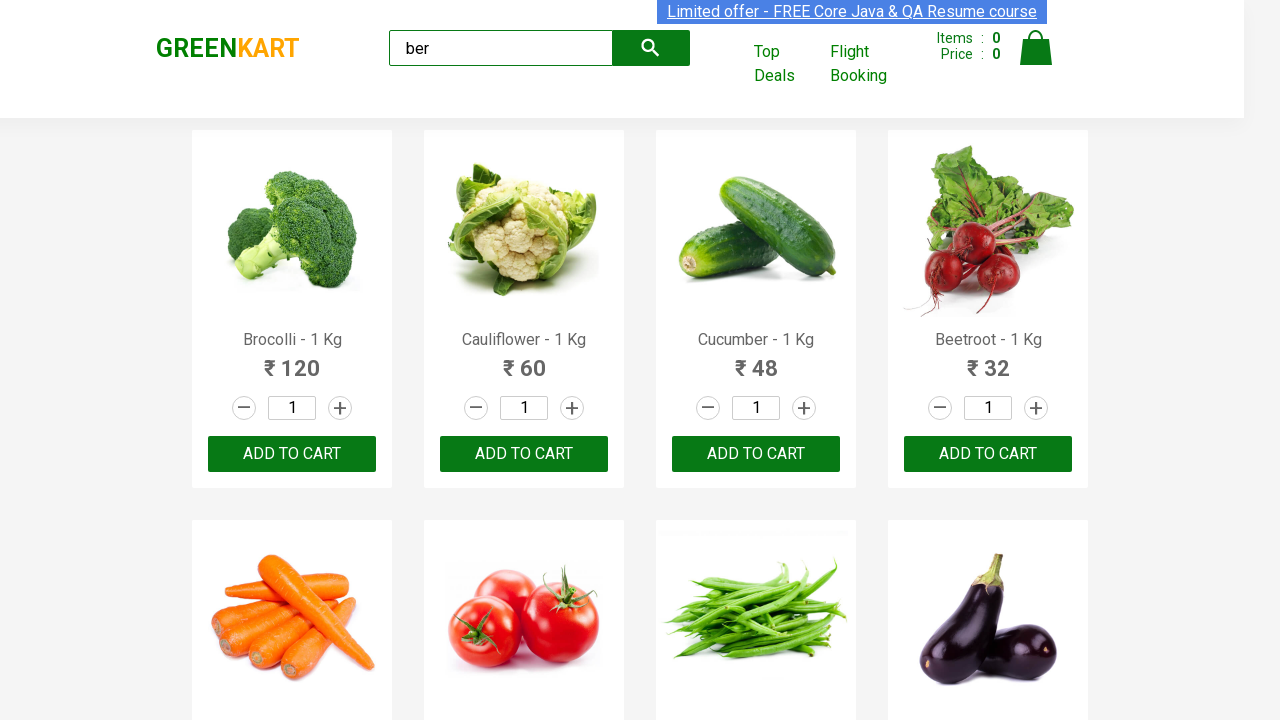

Waited 2 seconds for search results to load
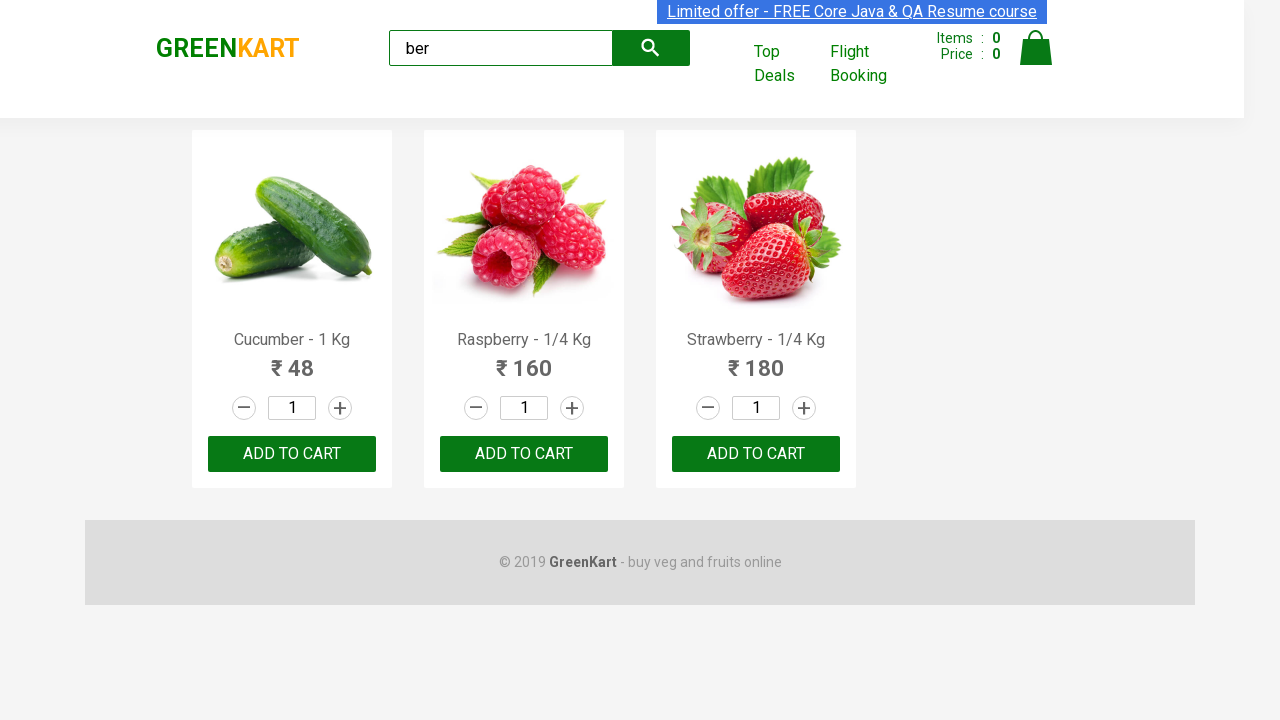

Retrieved all product elements from search results
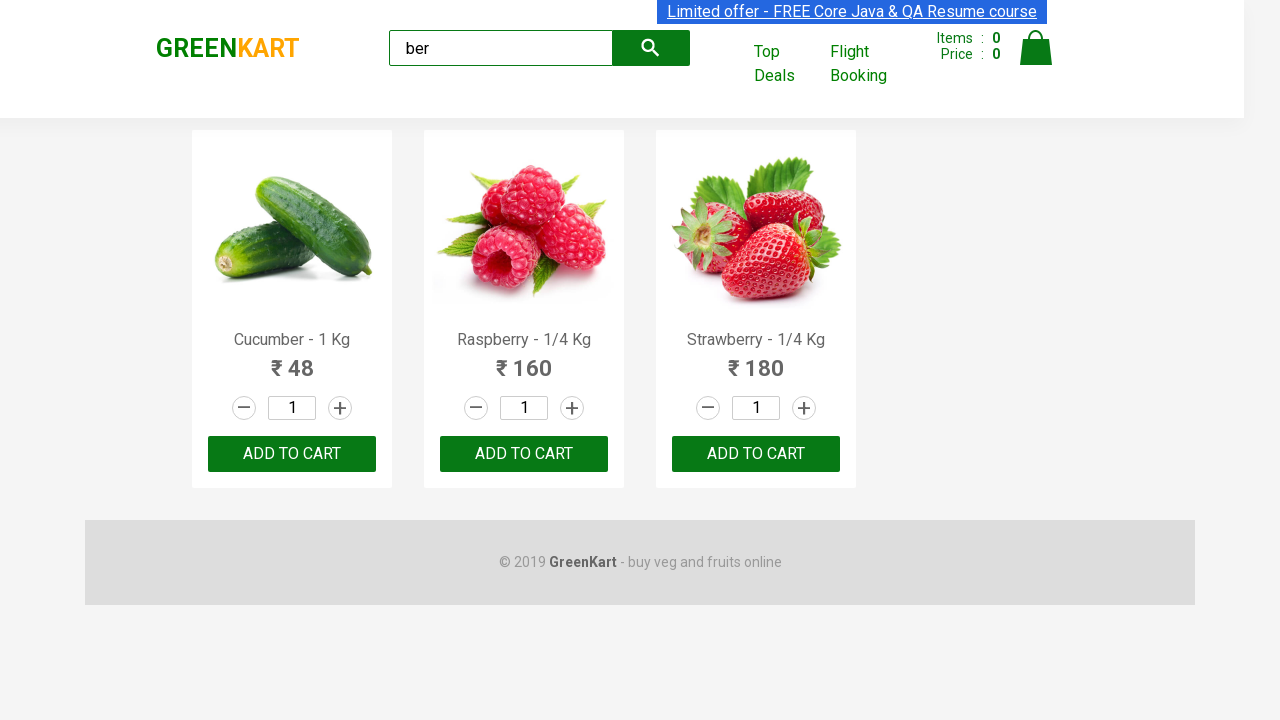

Verified that 3 products are displayed after searching 'ber'
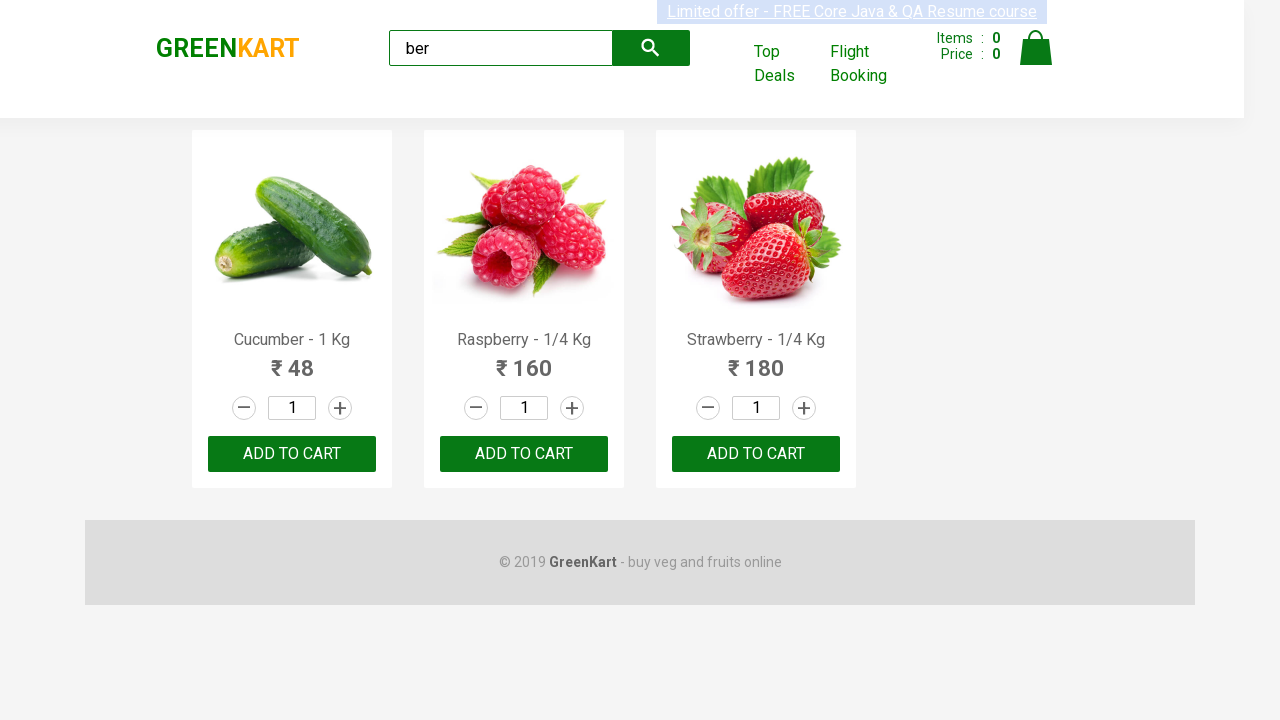

Retrieved all 'Add to Cart' buttons
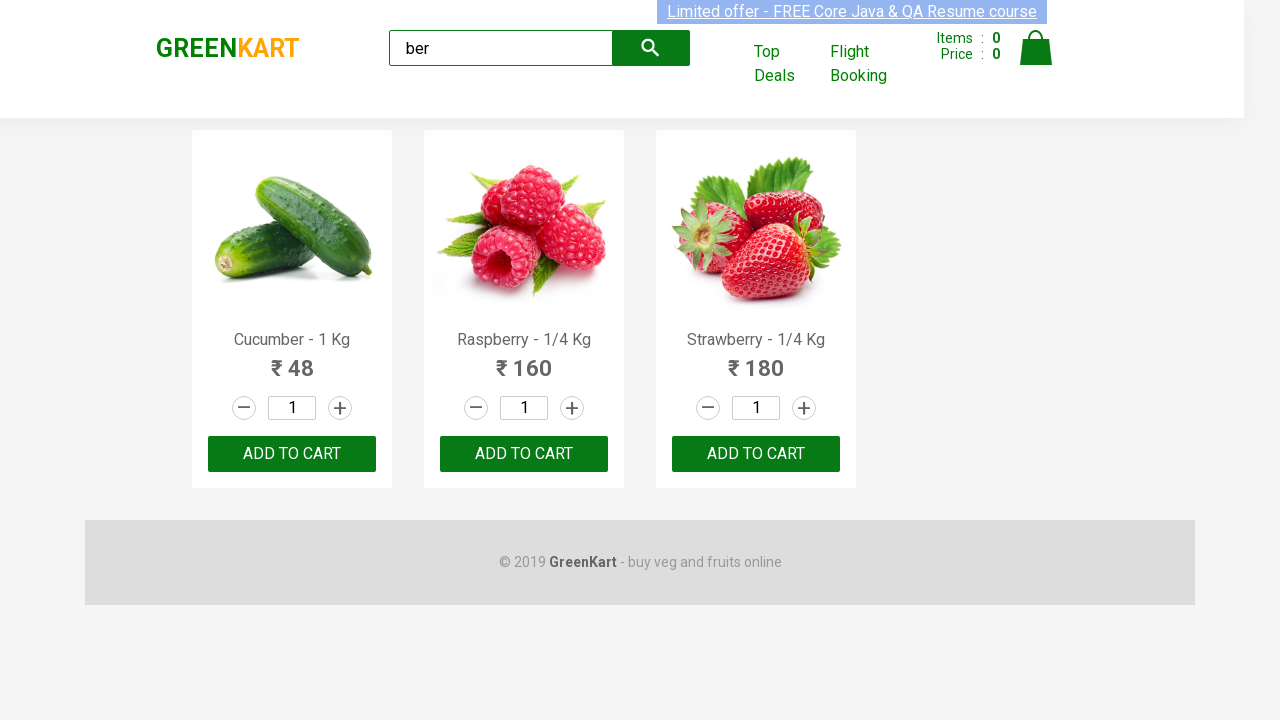

Retrieved item name: Cucumber - 1 Kg
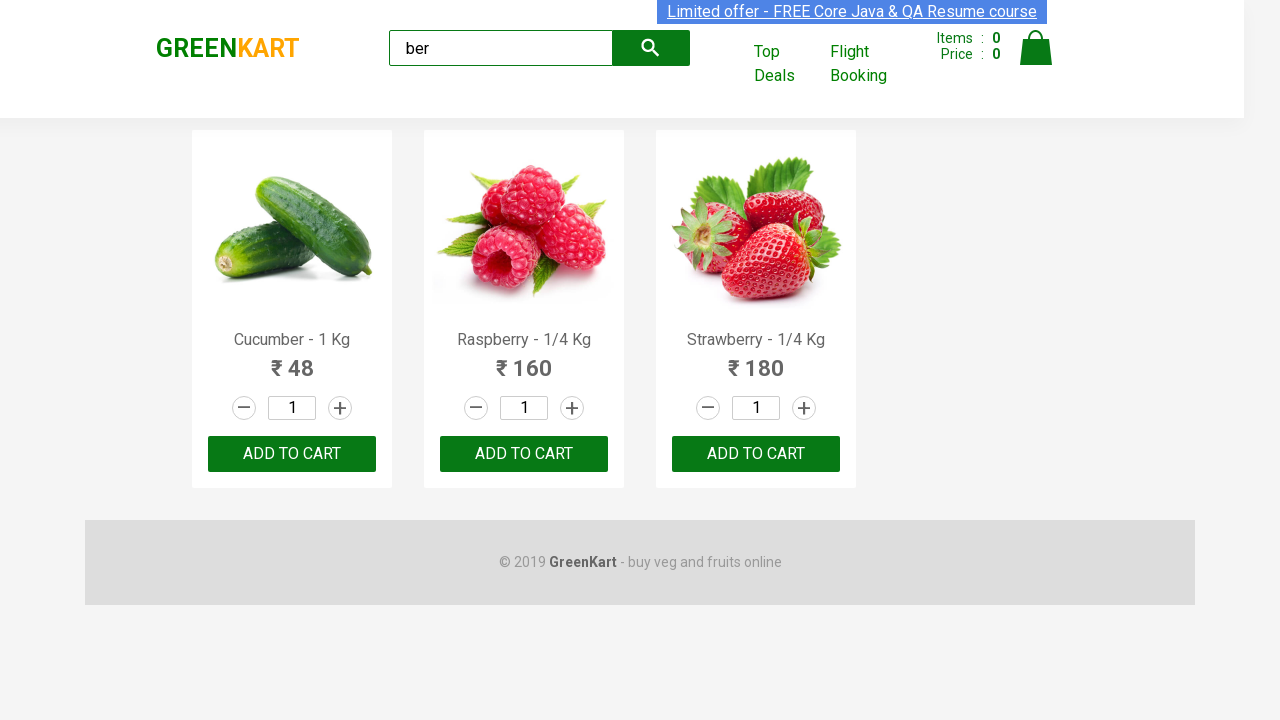

Clicked 'Add to Cart' button for Cucumber - 1 Kg at (292, 454) on xpath=//div[@class='product-action']/button >> nth=0
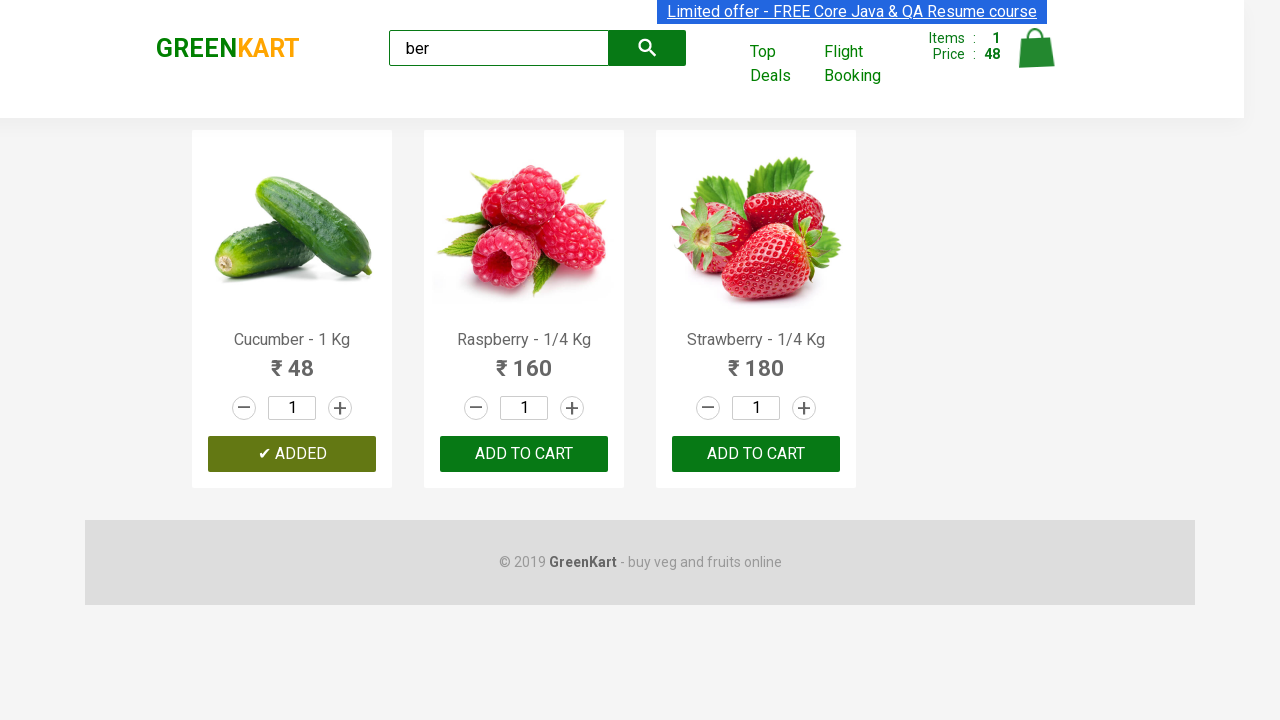

Retrieved item name: Raspberry - 1/4 Kg
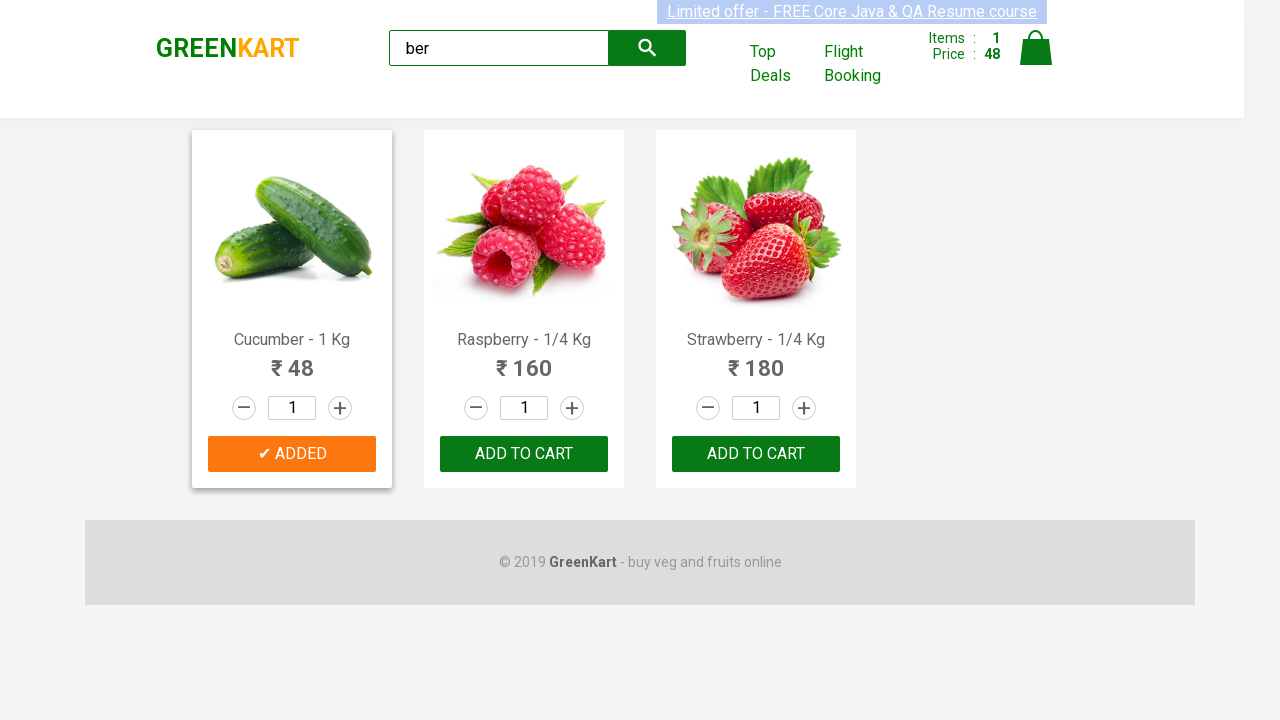

Clicked 'Add to Cart' button for Raspberry - 1/4 Kg at (524, 454) on xpath=//div[@class='product-action']/button >> nth=1
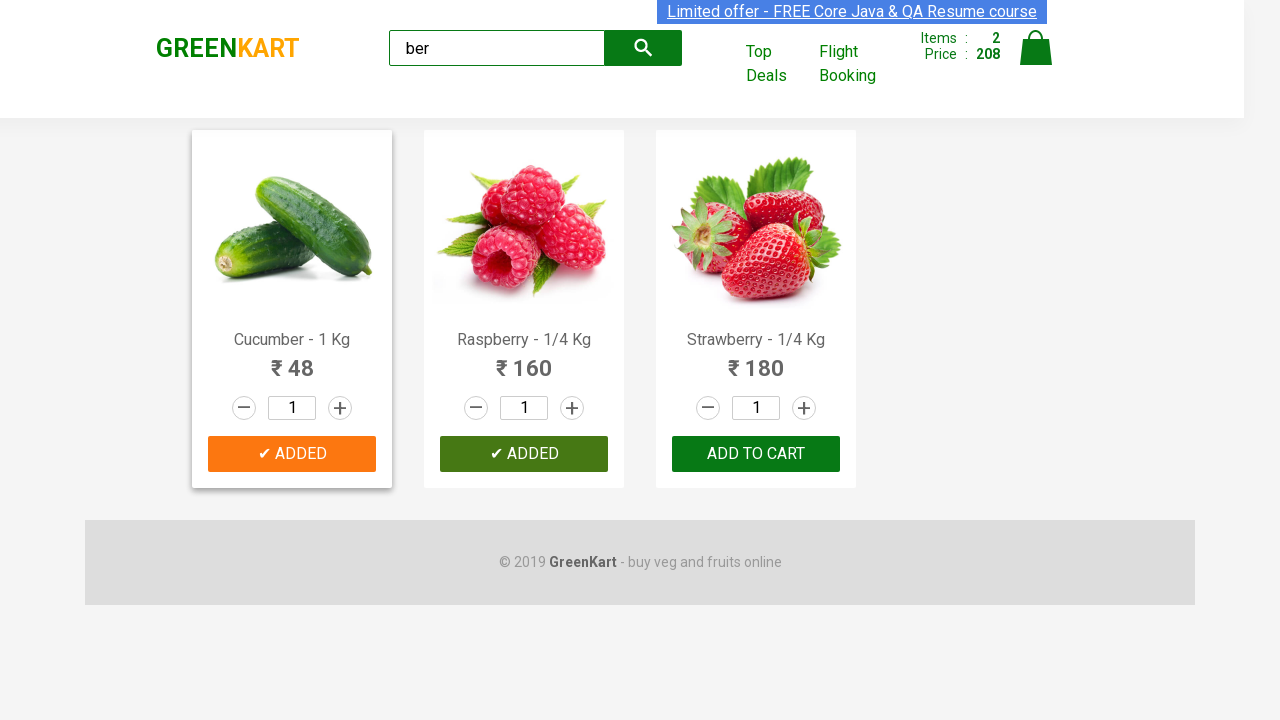

Retrieved item name: Strawberry - 1/4 Kg
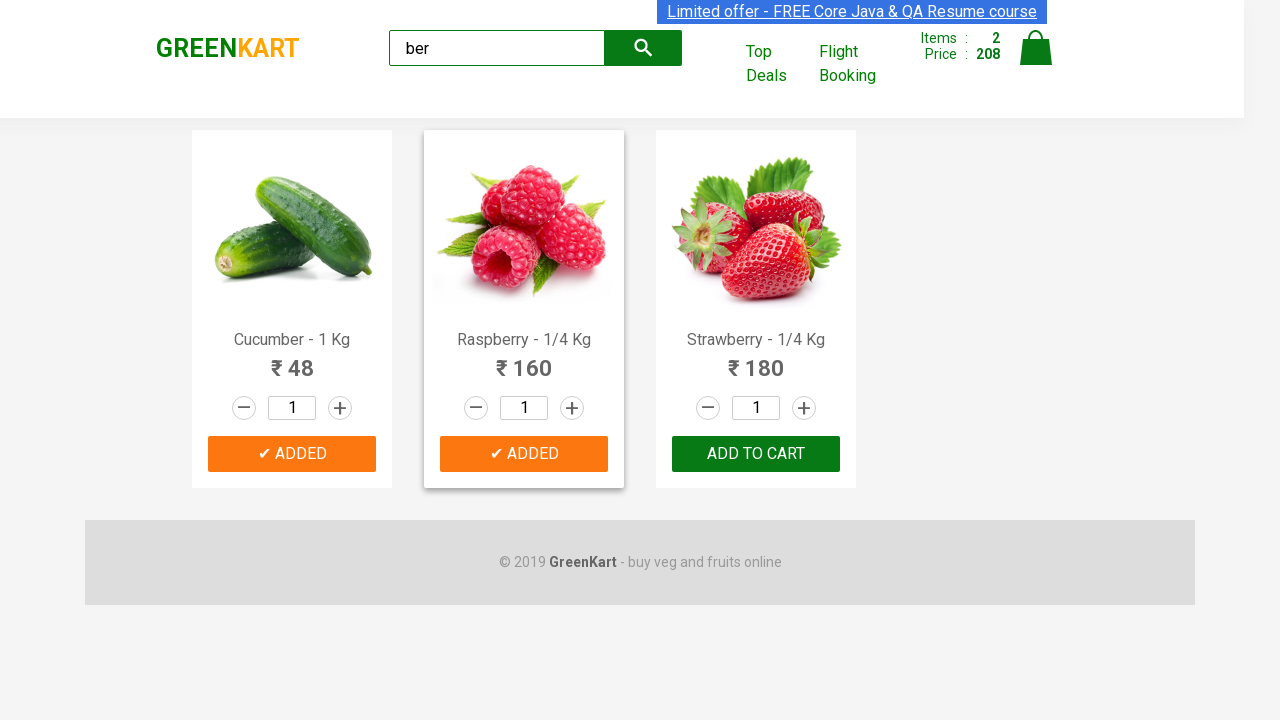

Clicked 'Add to Cart' button for Strawberry - 1/4 Kg at (756, 454) on xpath=//div[@class='product-action']/button >> nth=2
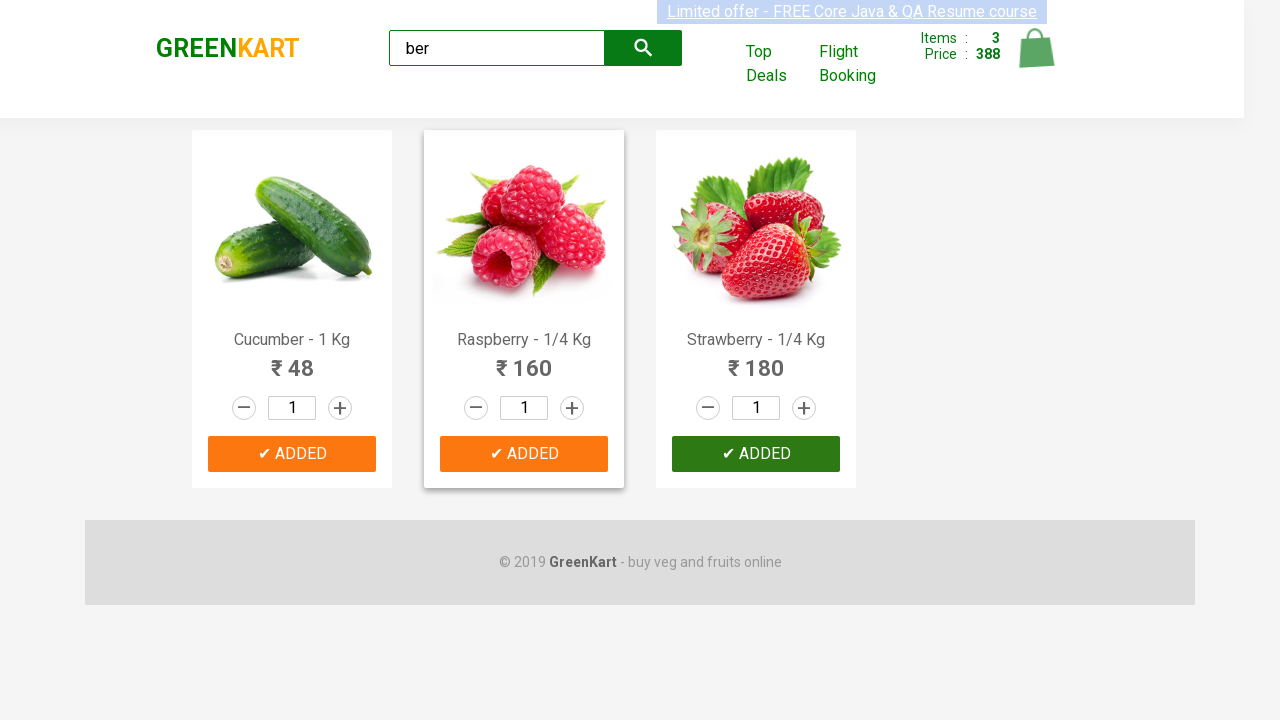

Clicked on cart icon to navigate to cart page at (1036, 48) on img[alt='Cart']
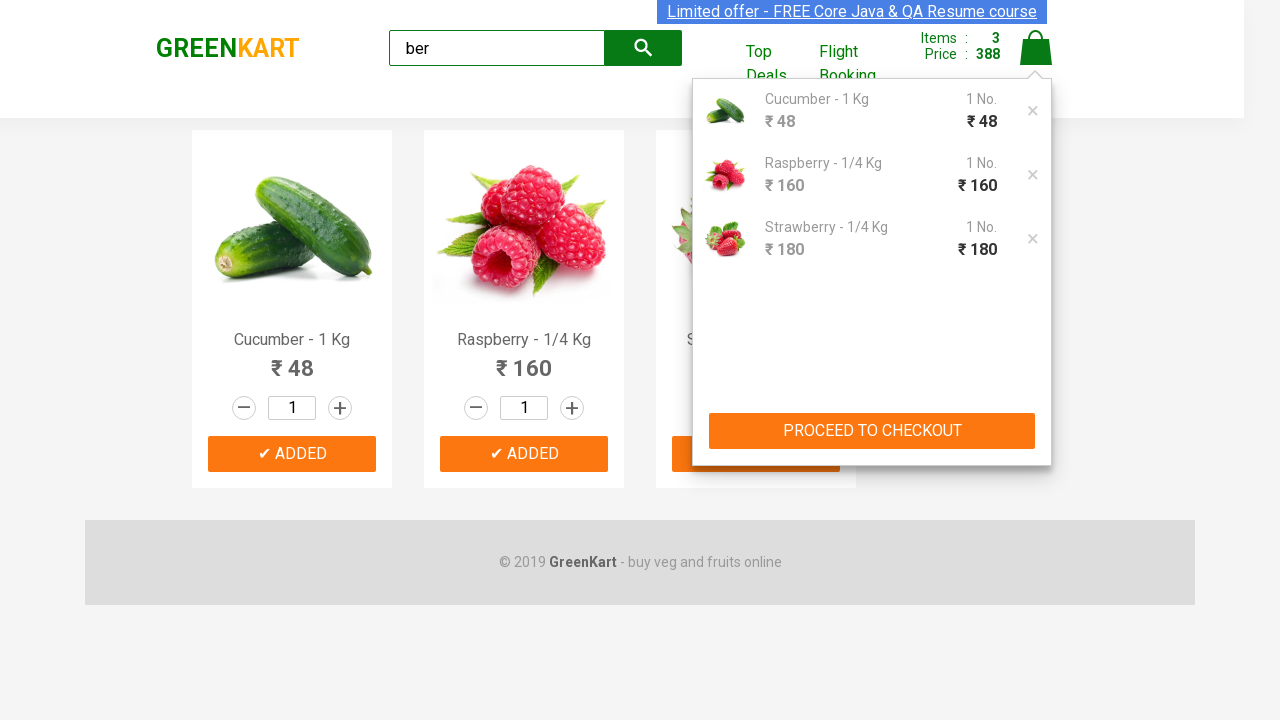

Clicked 'PROCEED TO CHECKOUT' button at (872, 431) on xpath=//button[text()='PROCEED TO CHECKOUT']
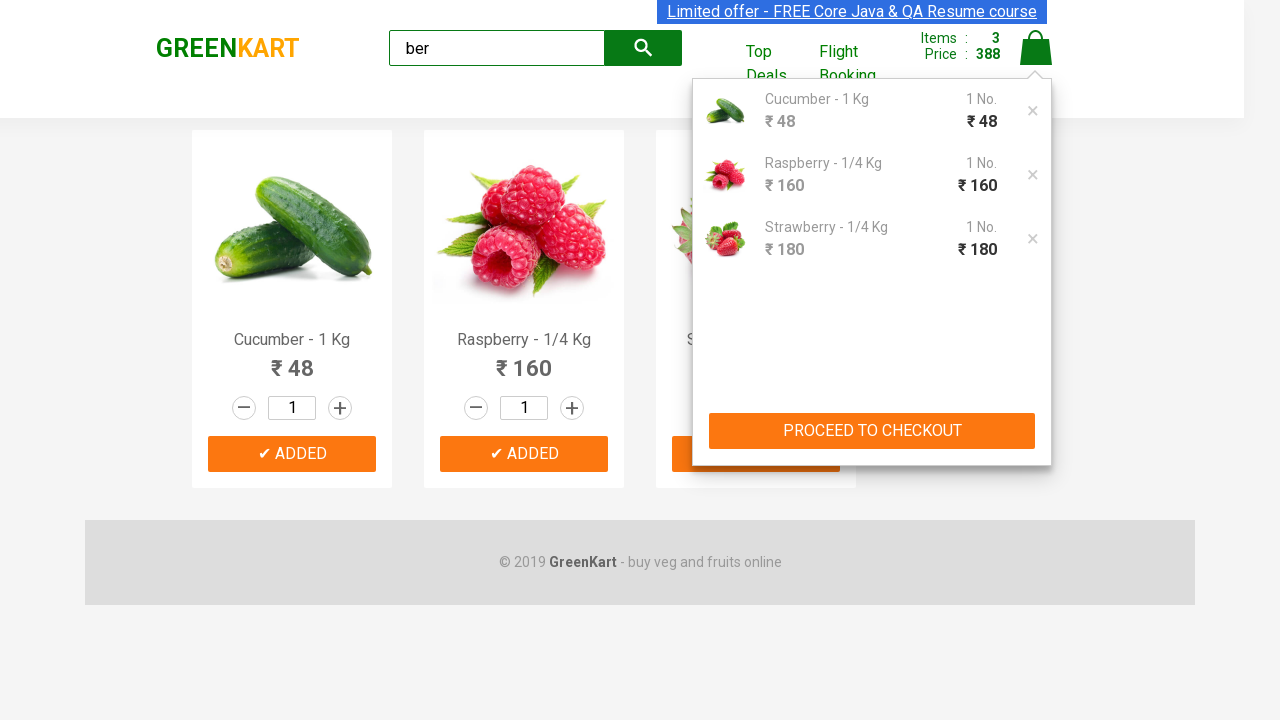

Waited 2 seconds for checkout page to load
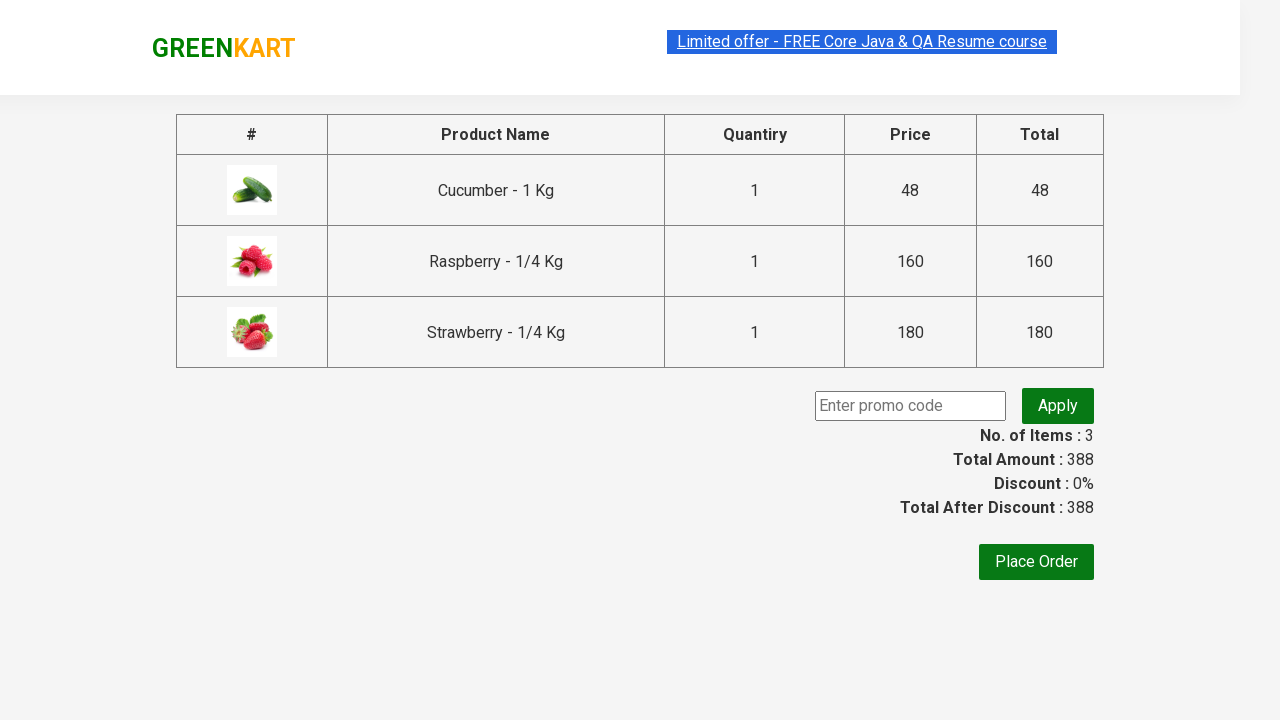

Retrieved all product names from cart page
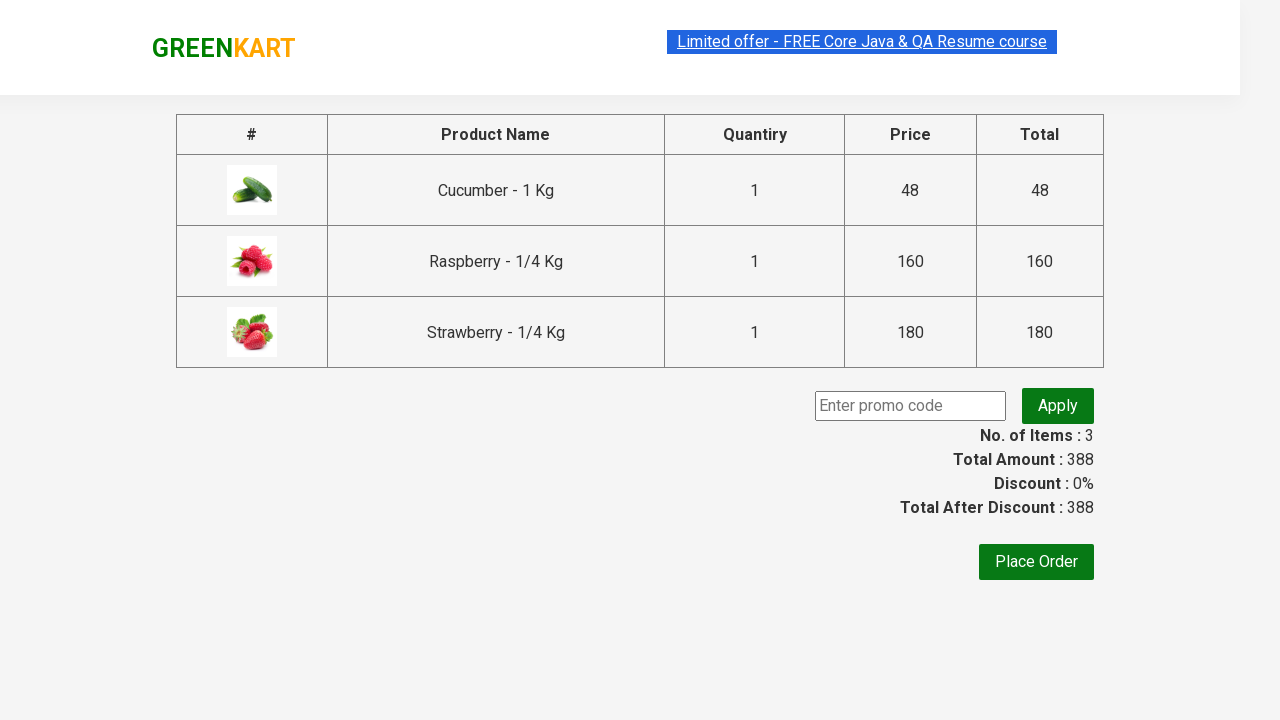

Compiled list of products in cart
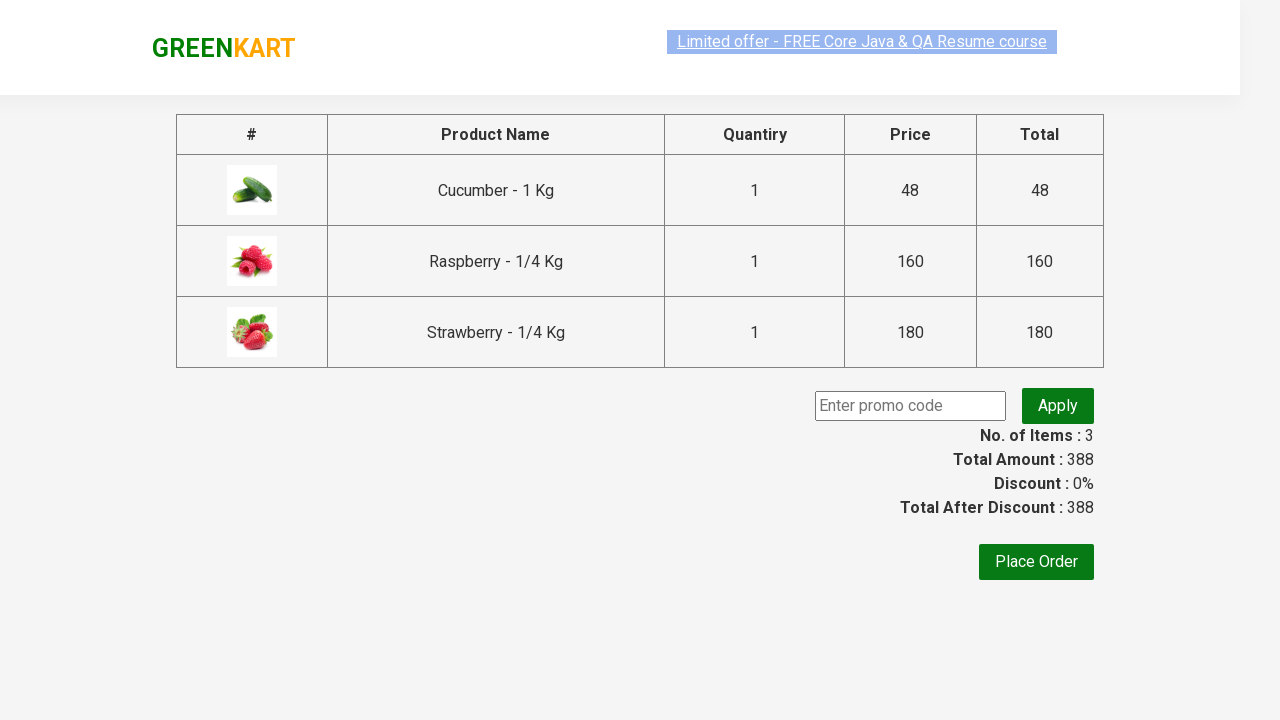

Verified that products from search page match products in cart page
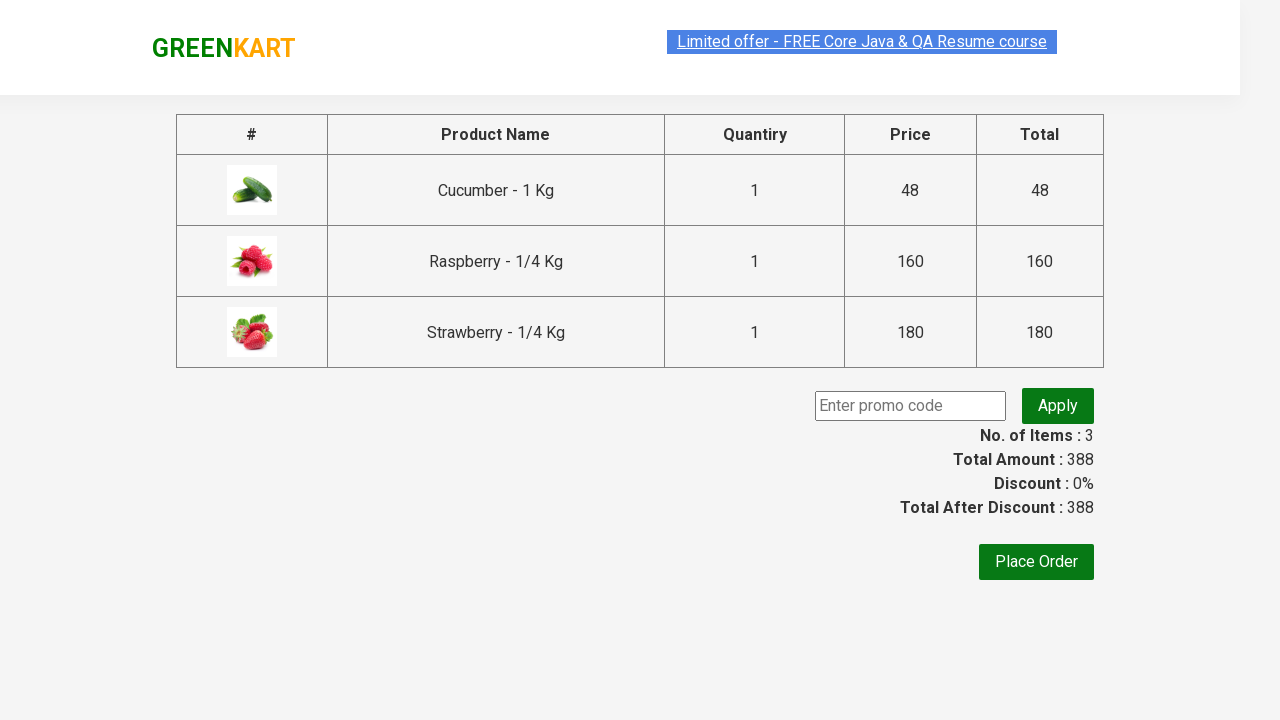

Retrieved original amount: 388
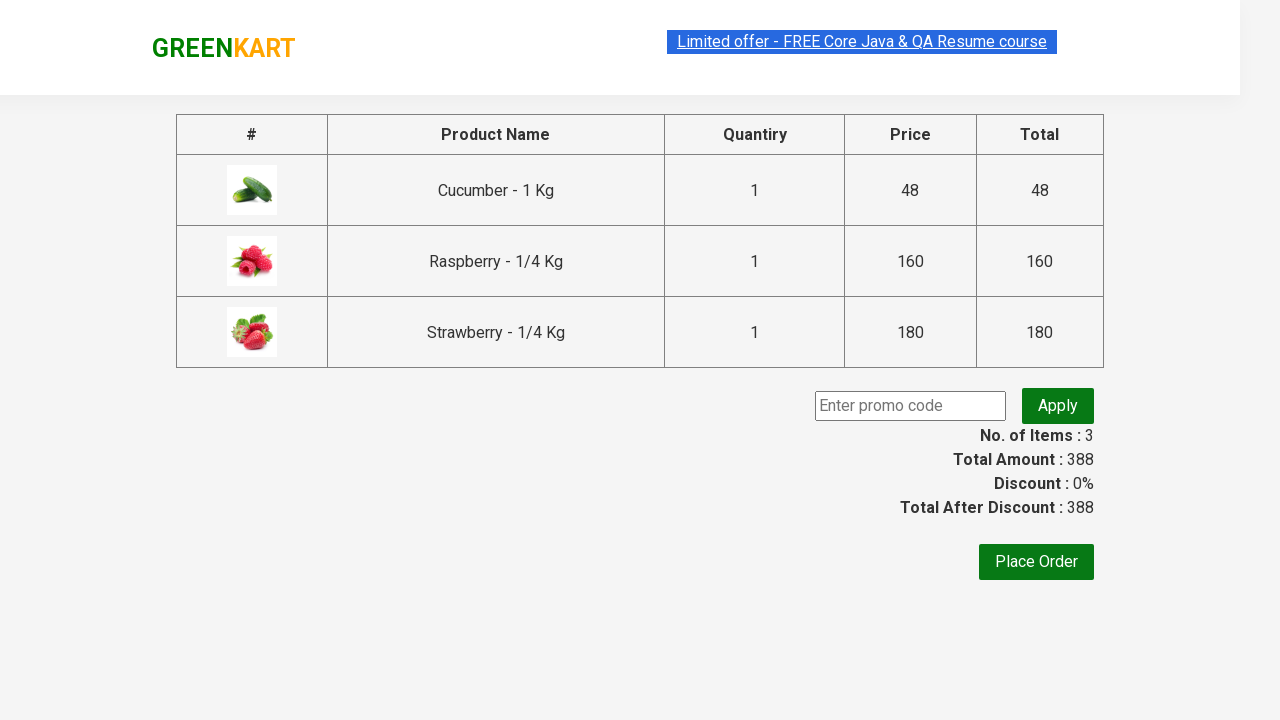

Filled promo code field with 'rahulshettyacademy' on .promoCode
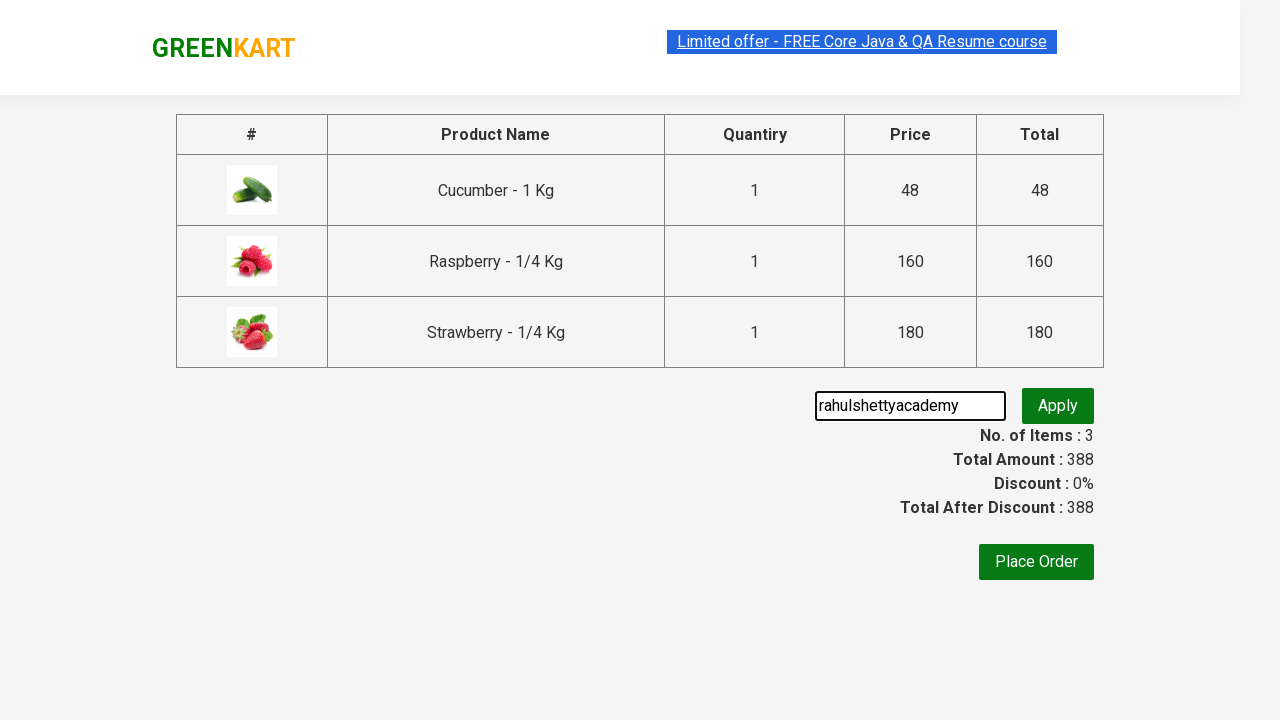

Clicked promo button to apply discount code at (1058, 406) on .promoBtn
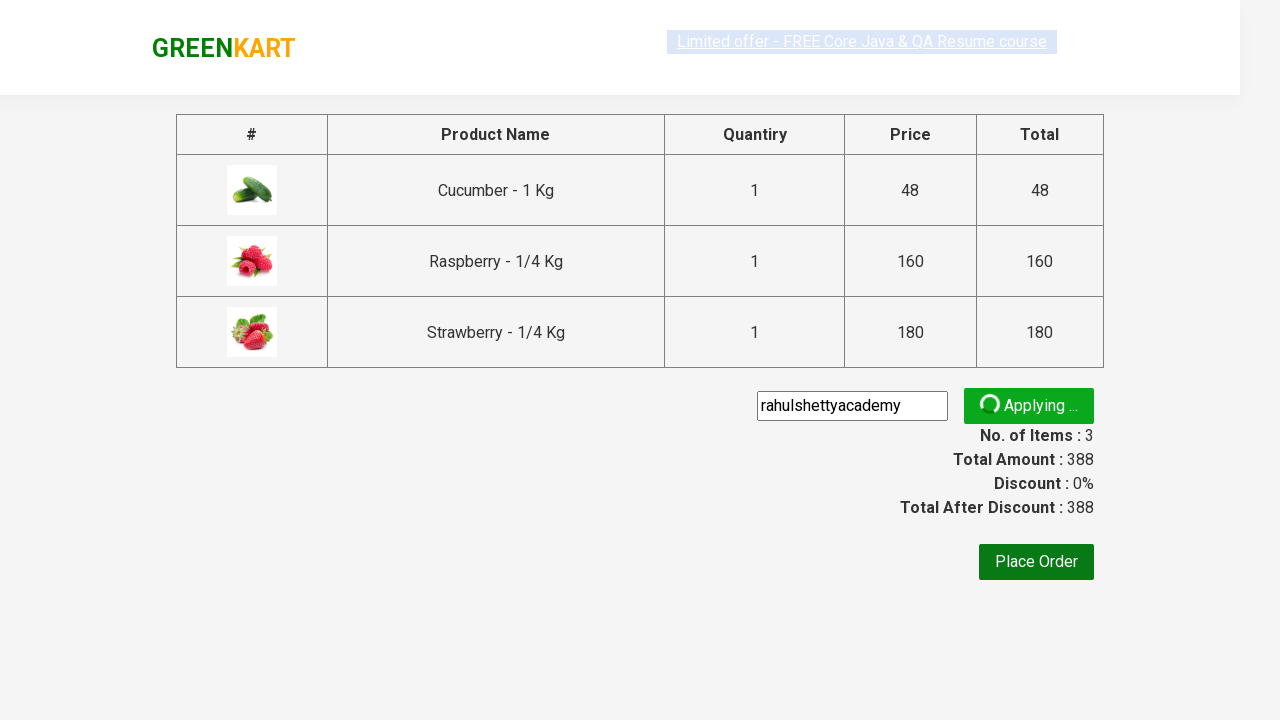

Waited for promo info message to appear
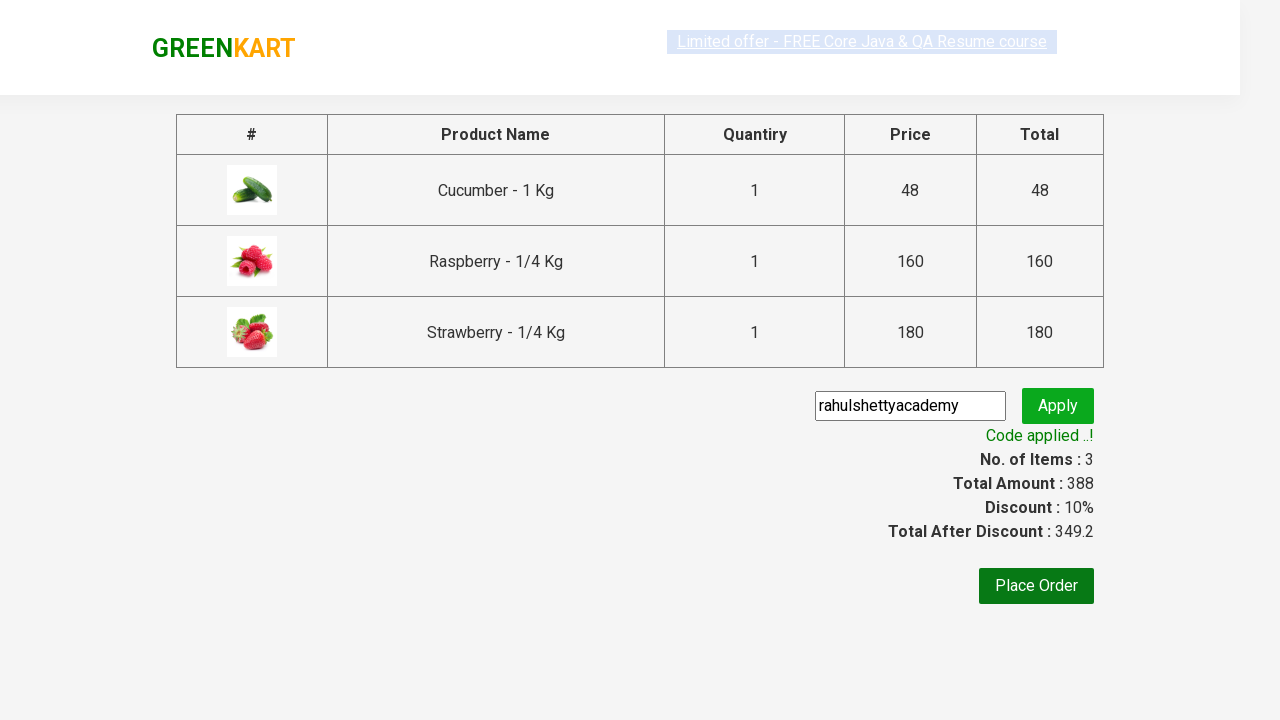

Retrieved discounted amount: 349.2
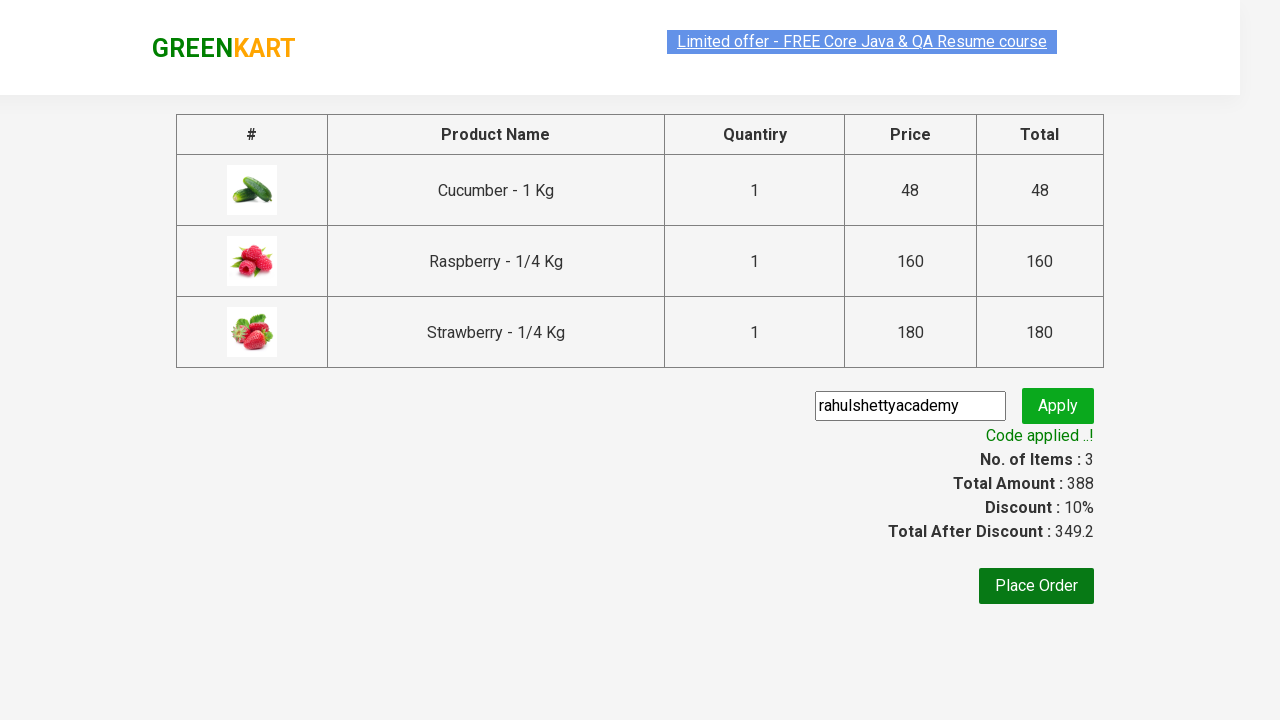

Verified that discounted amount is less than original amount
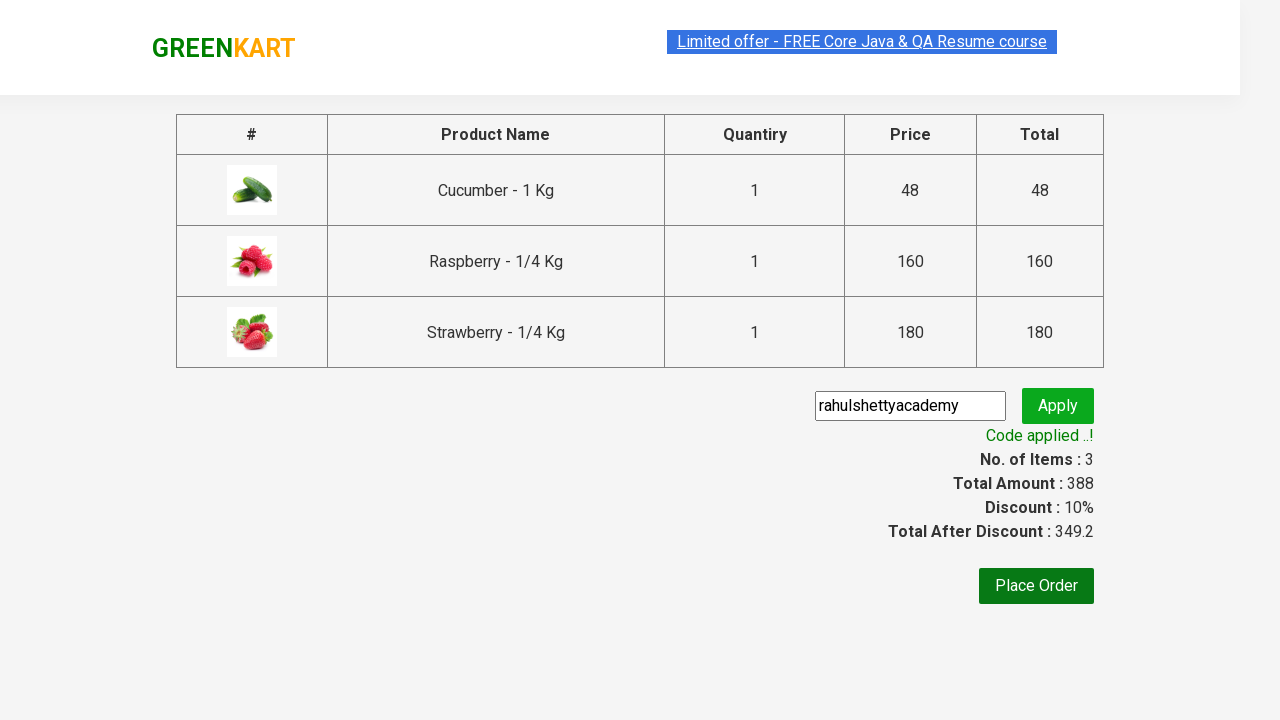

Retrieved all individual item total amounts from table
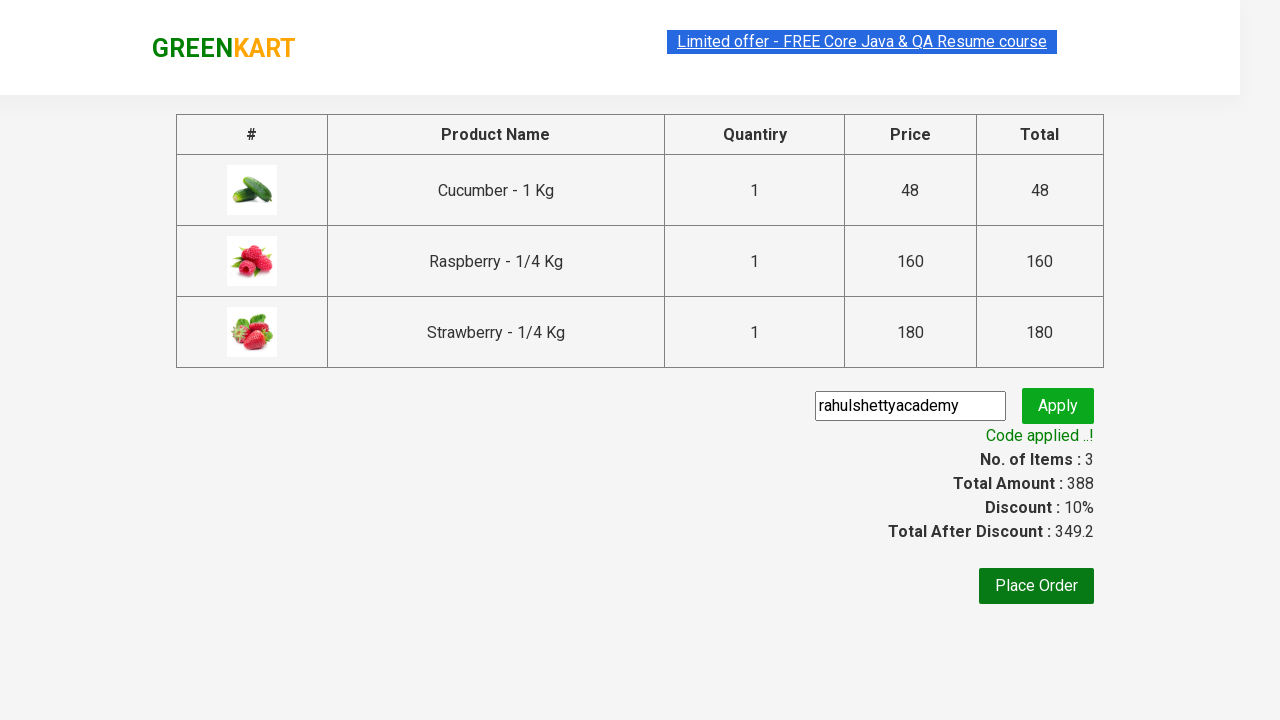

Calculated sum of all item totals: 388
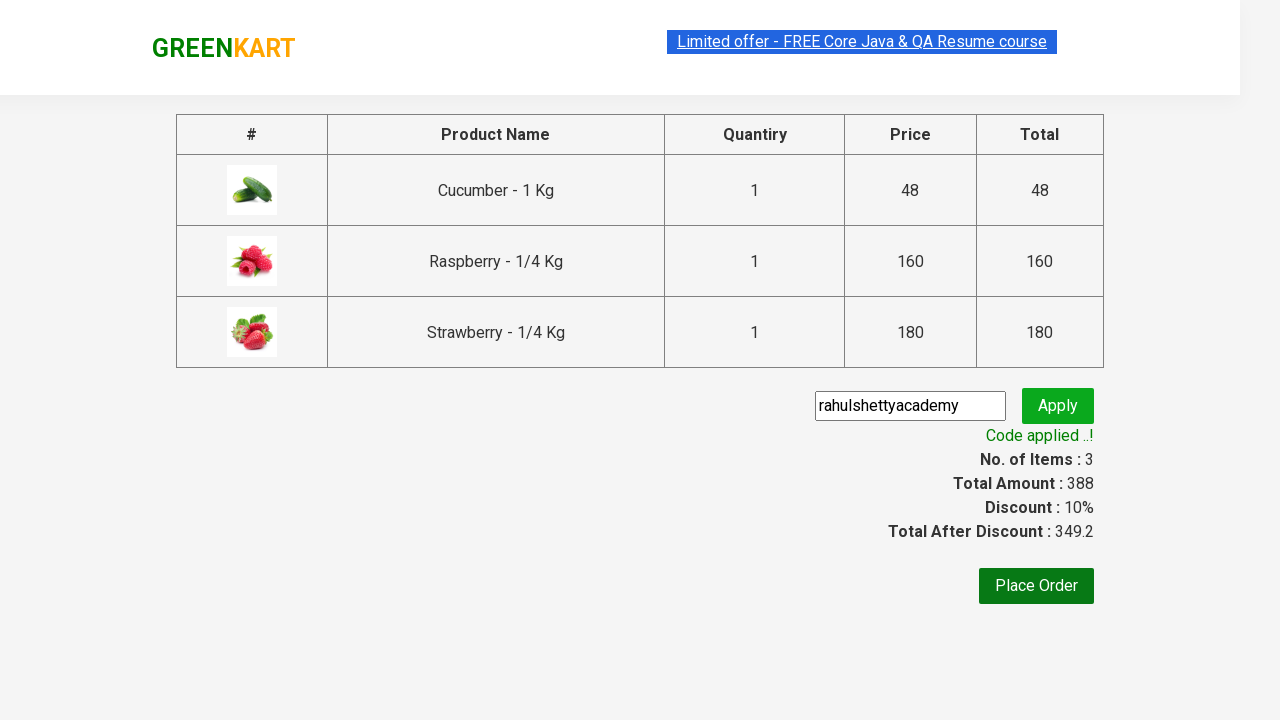

Retrieved total amount from breakdown section: 388
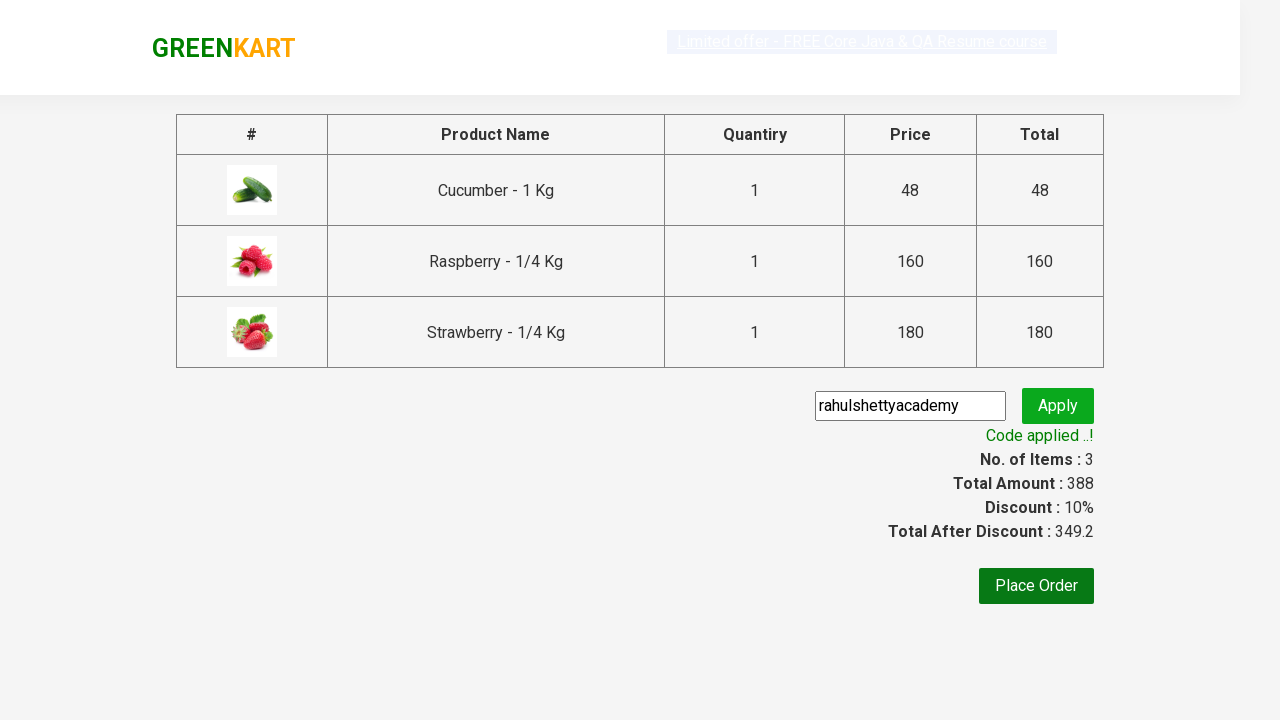

Verified that sum of item totals equals the total amount in breakdown section
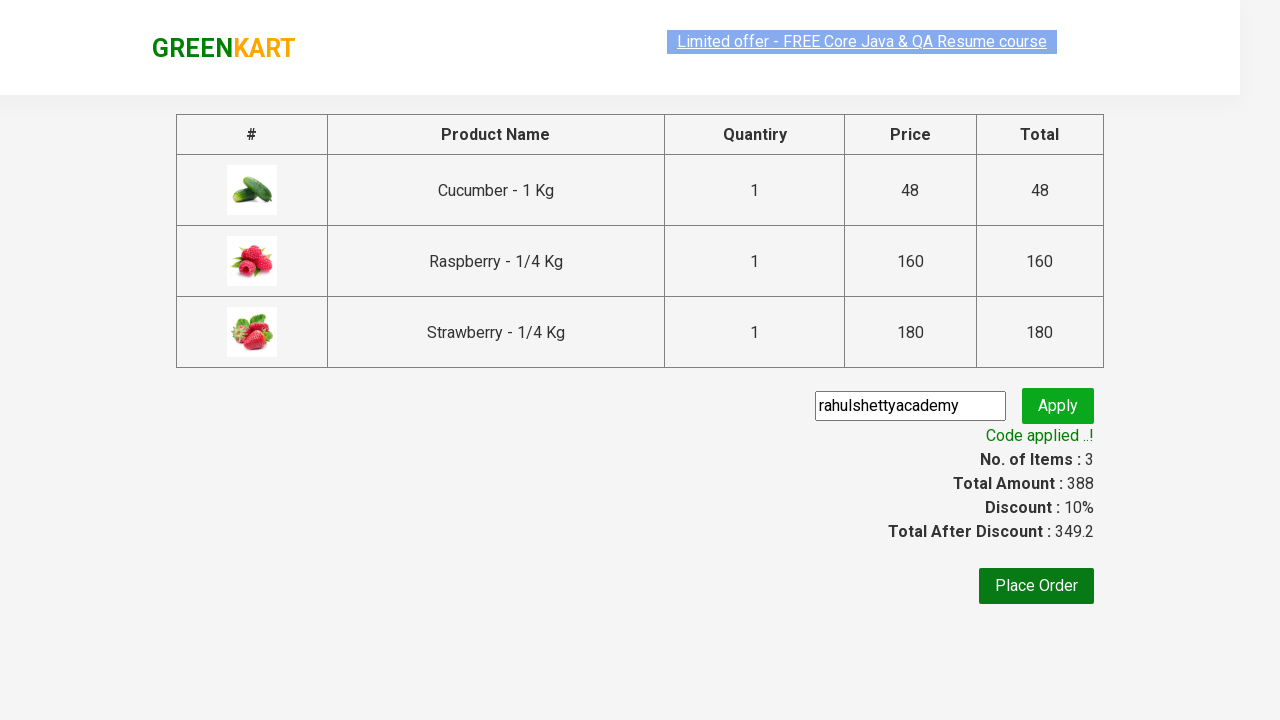

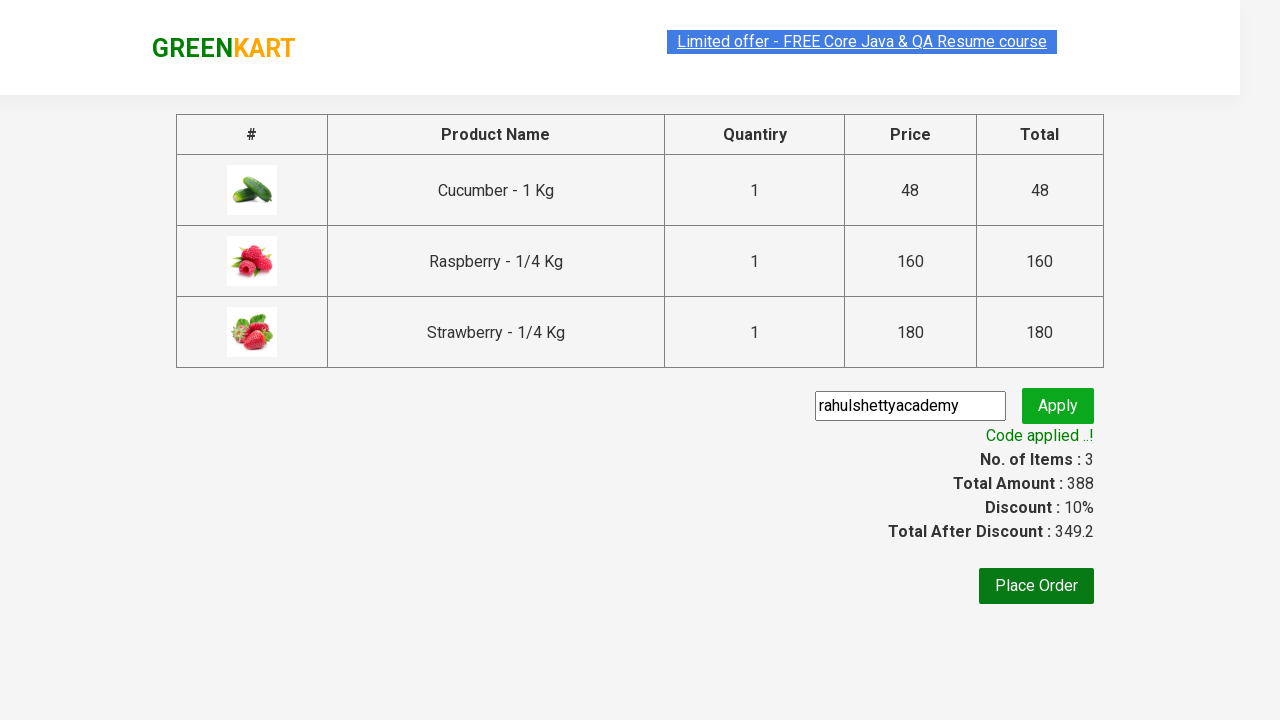